Tests iframe handling by switching between the main content and multiple frames, filling form fields, selecting dropdown options, and clicking checkboxes in different frame contexts.

Starting URL: https://www.hyrtutorials.com/p/frames-practice.html

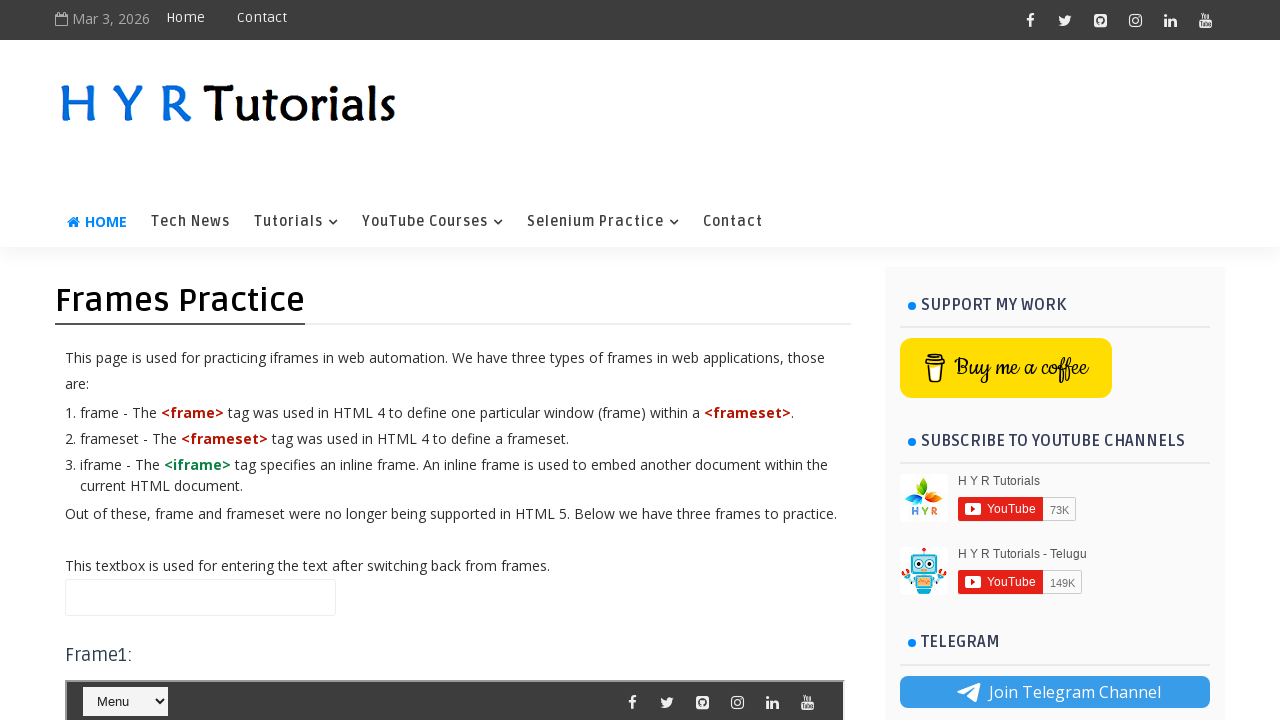

Filled name field with 'Rakesh' in main frame on #name
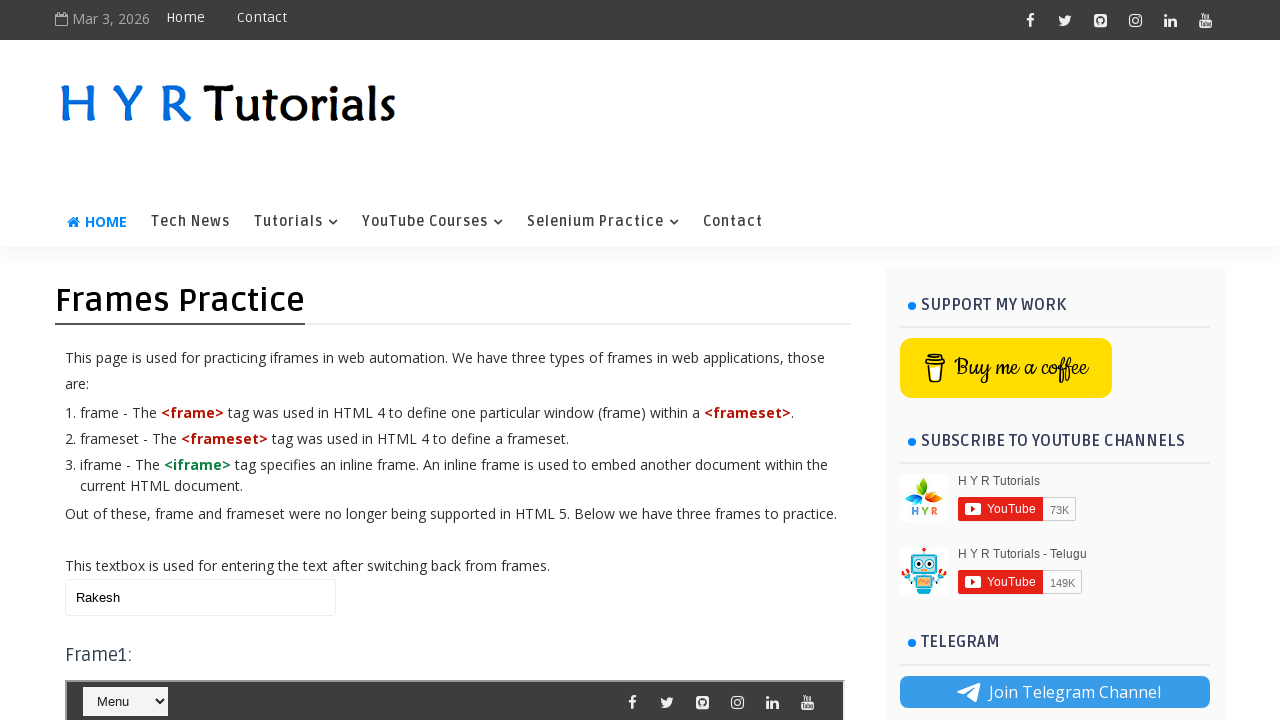

Switched to first frame (frm1)
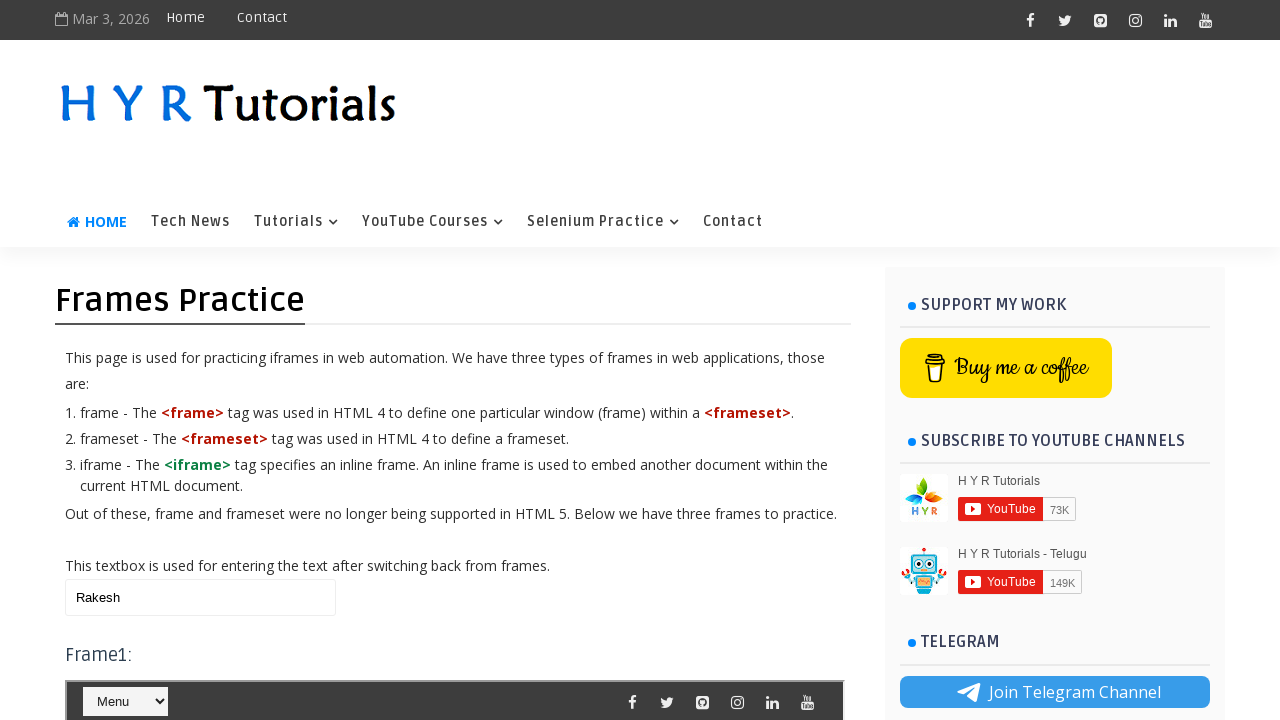

Selected 'Java' from course dropdown in frame1
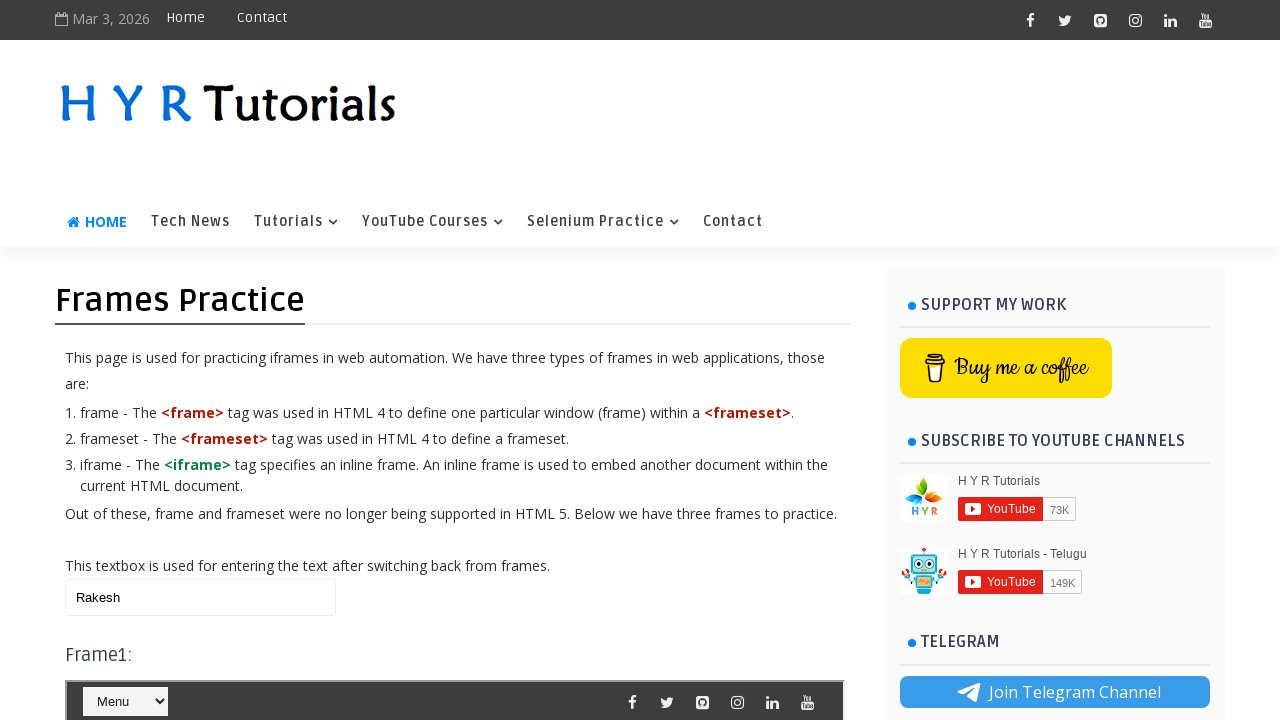

Cleared name field in main frame on #name
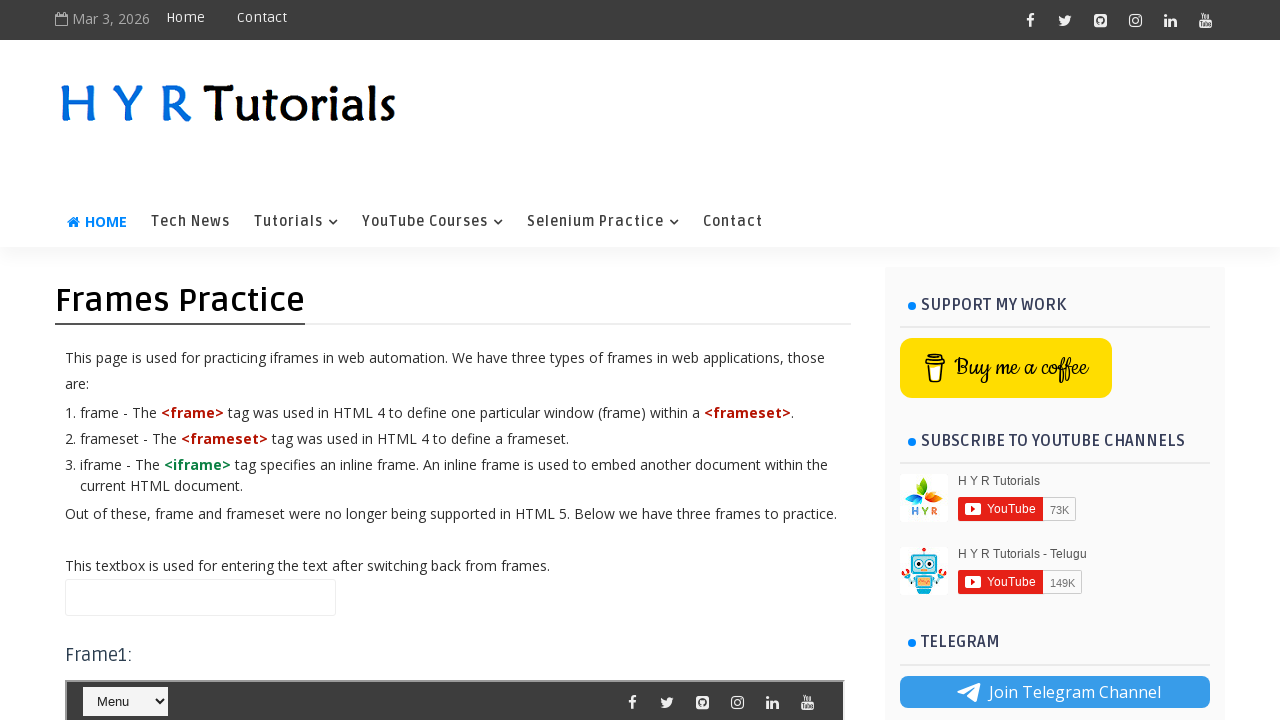

Filled name field with 'Shubham' in main frame on #name
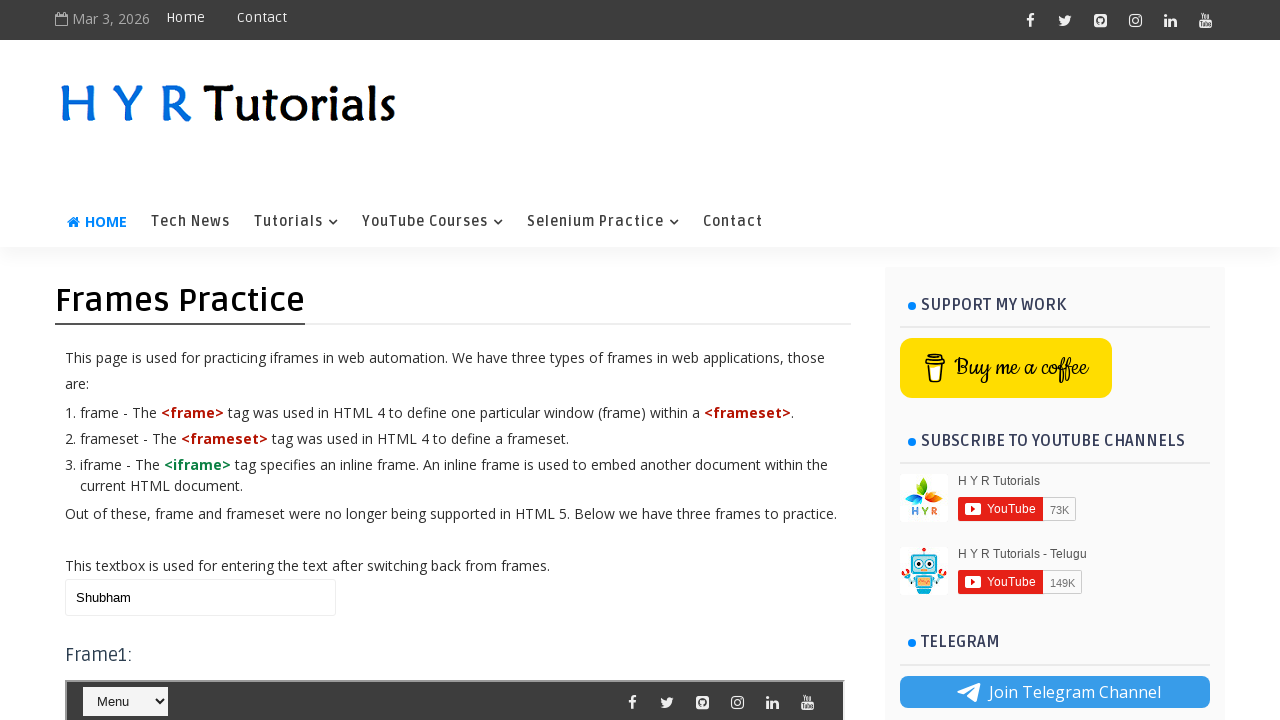

Switched to second frame (frm2)
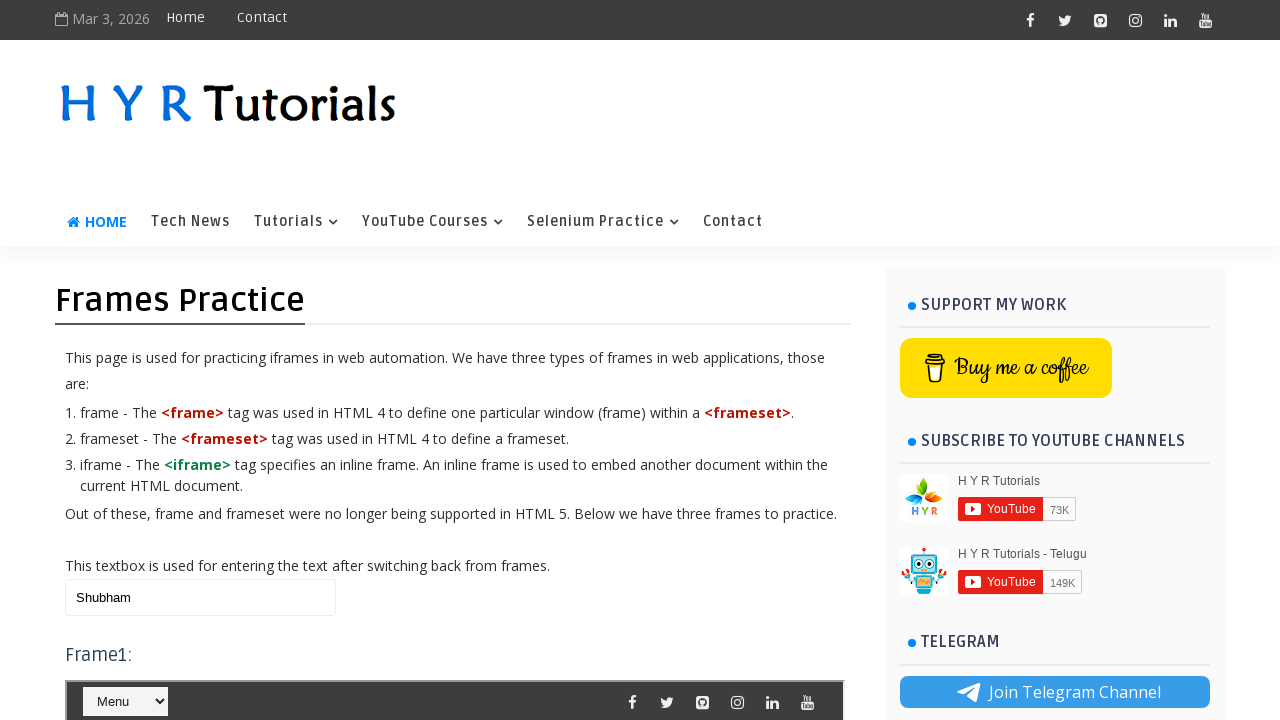

Filled first name field with 'Shubham' in frame2 on #firstName
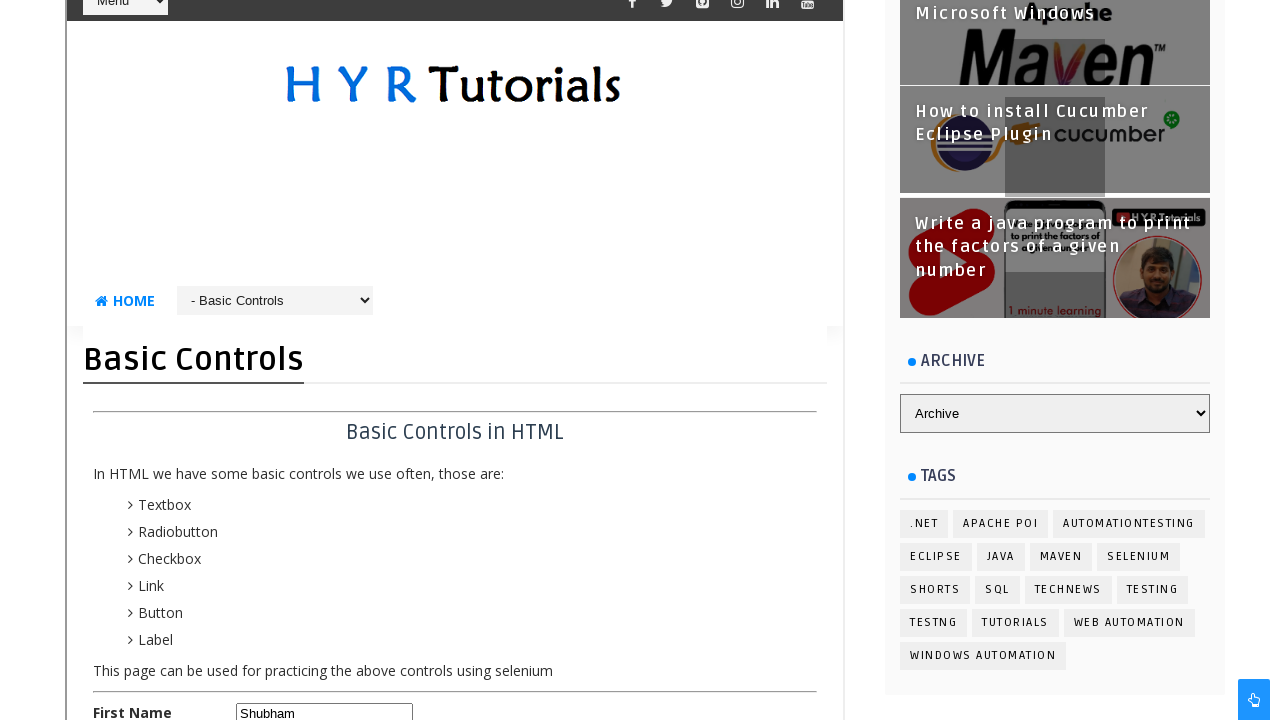

Filled last name field with 'Routray' in frame2 on #lastName
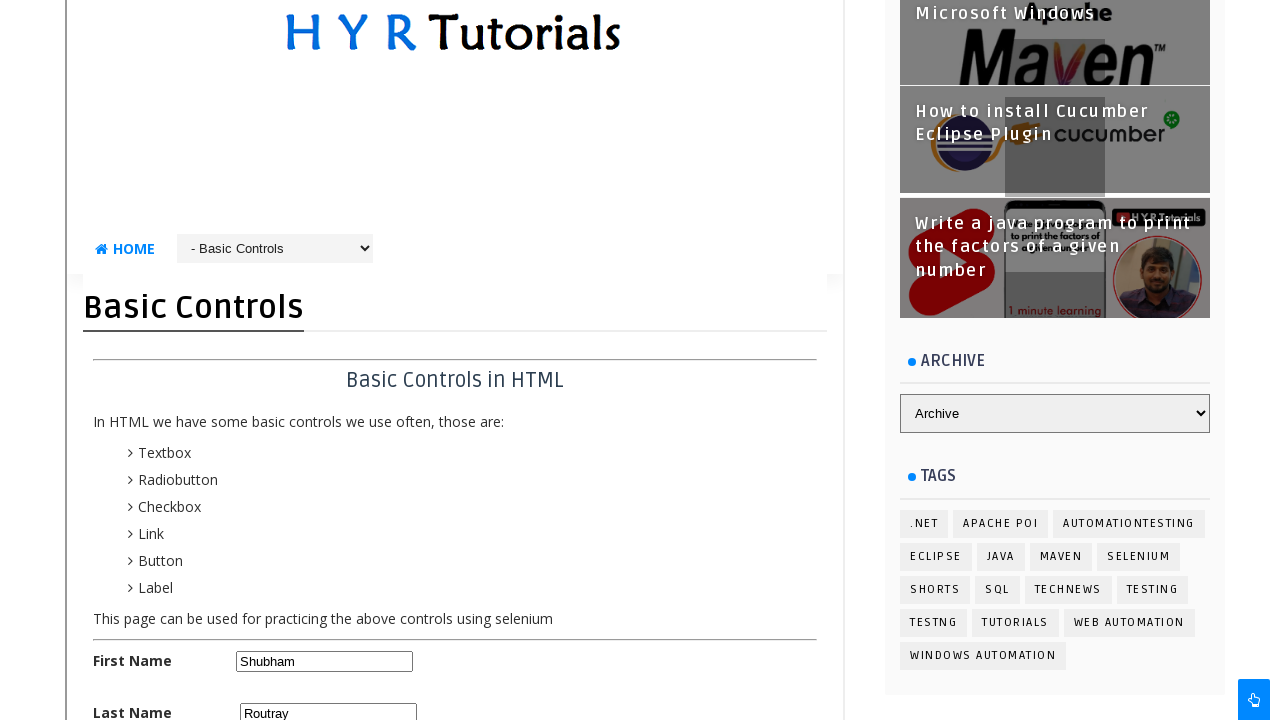

Checked English checkbox in frame2 at (244, 360) on #englishchbx
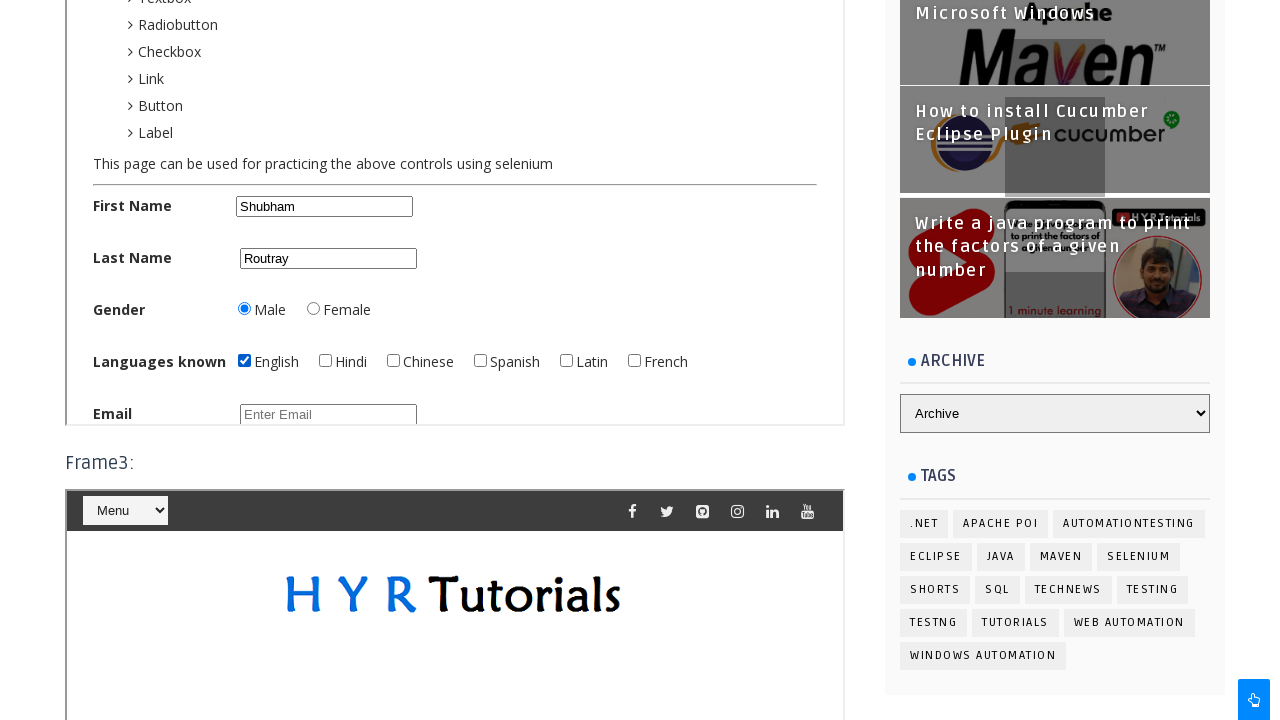

Checked Hindi checkbox in frame2 at (325, 360) on #hindichbx
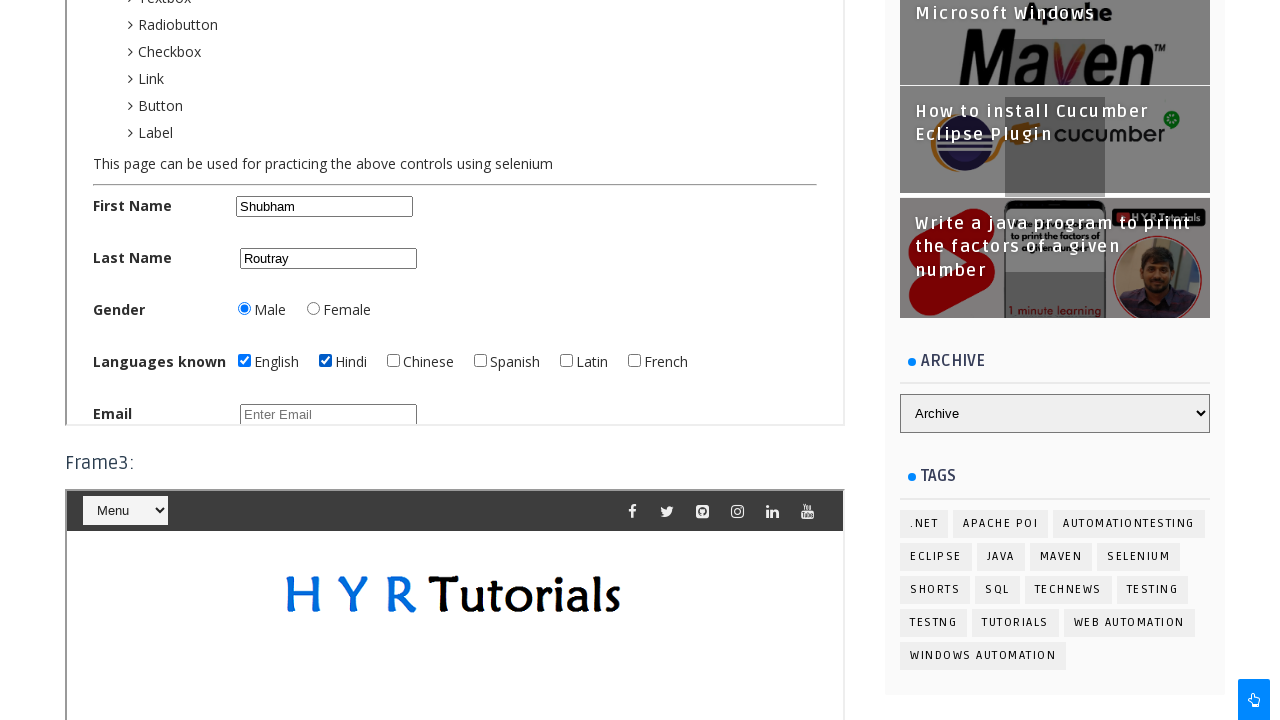

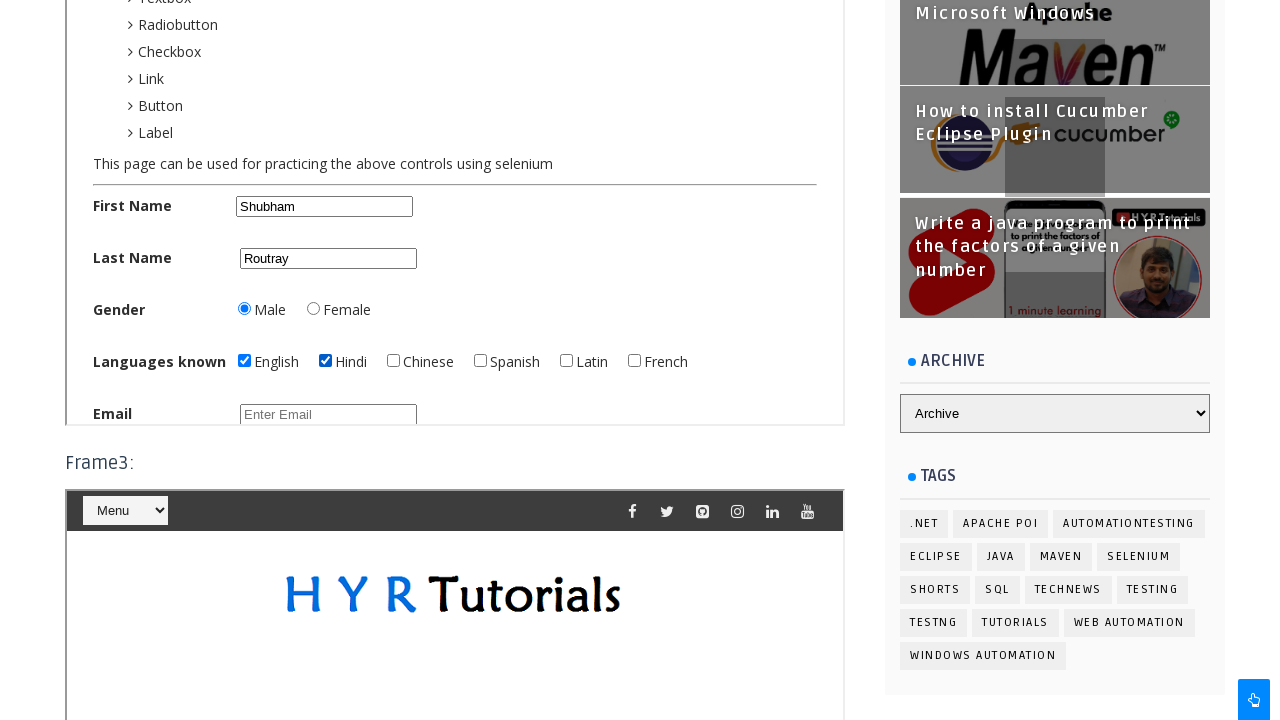